Tests shopping cart functionality by navigating to shop page, adding Funny Cow (2 times) and Fluffy Bunny (1 time) to cart, then navigating to cart to verify items are present.

Starting URL: http://jupiter.cloud.planittesting.com

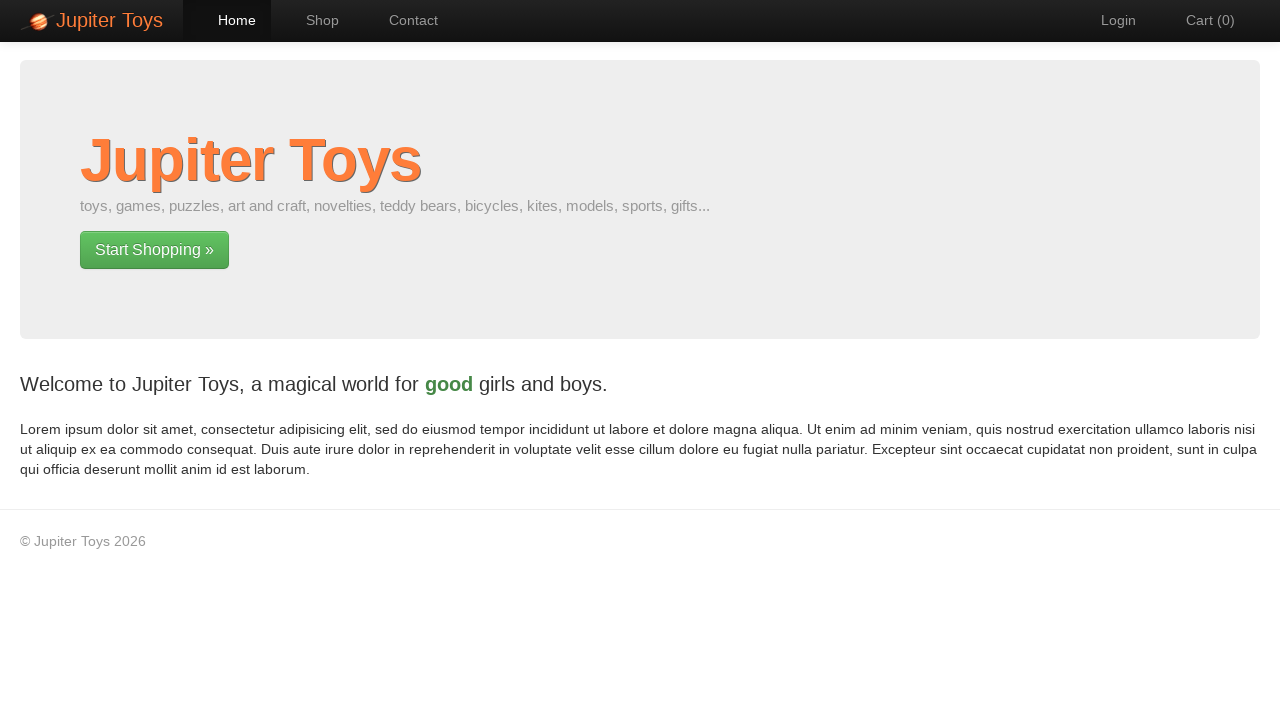

Clicked Shop navigation link at (312, 20) on #nav-shop
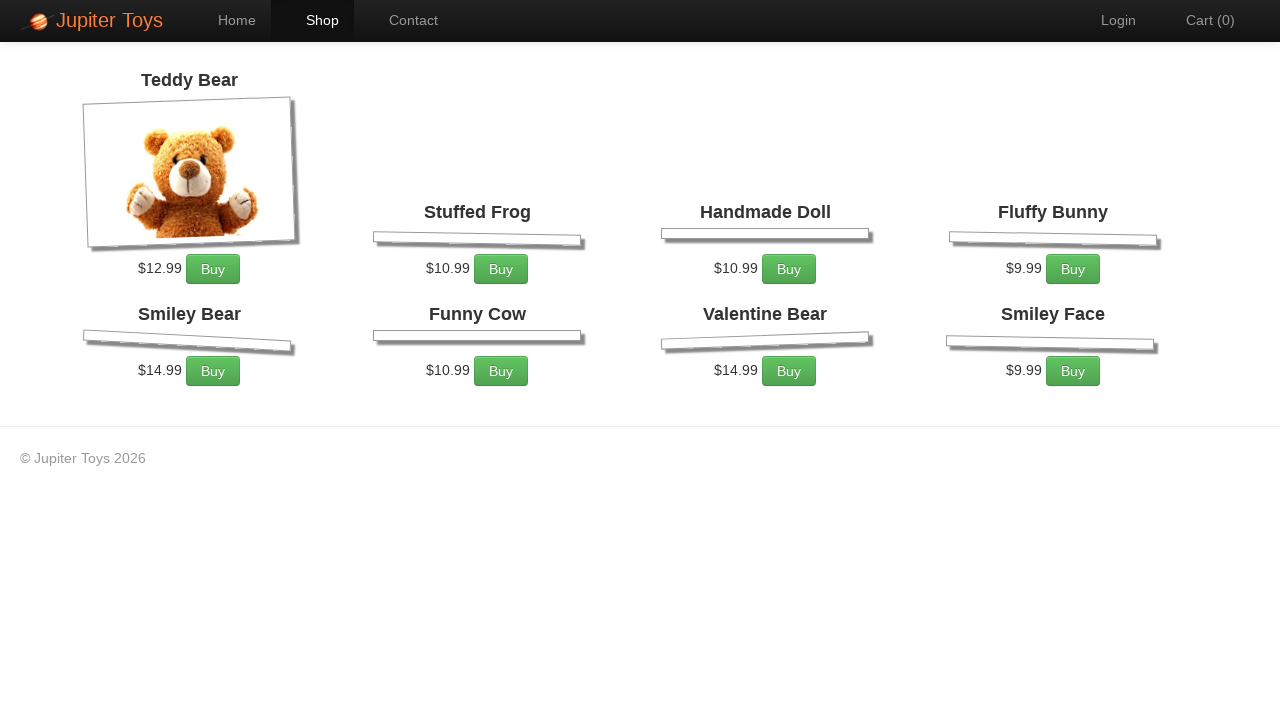

Products loaded on shop page
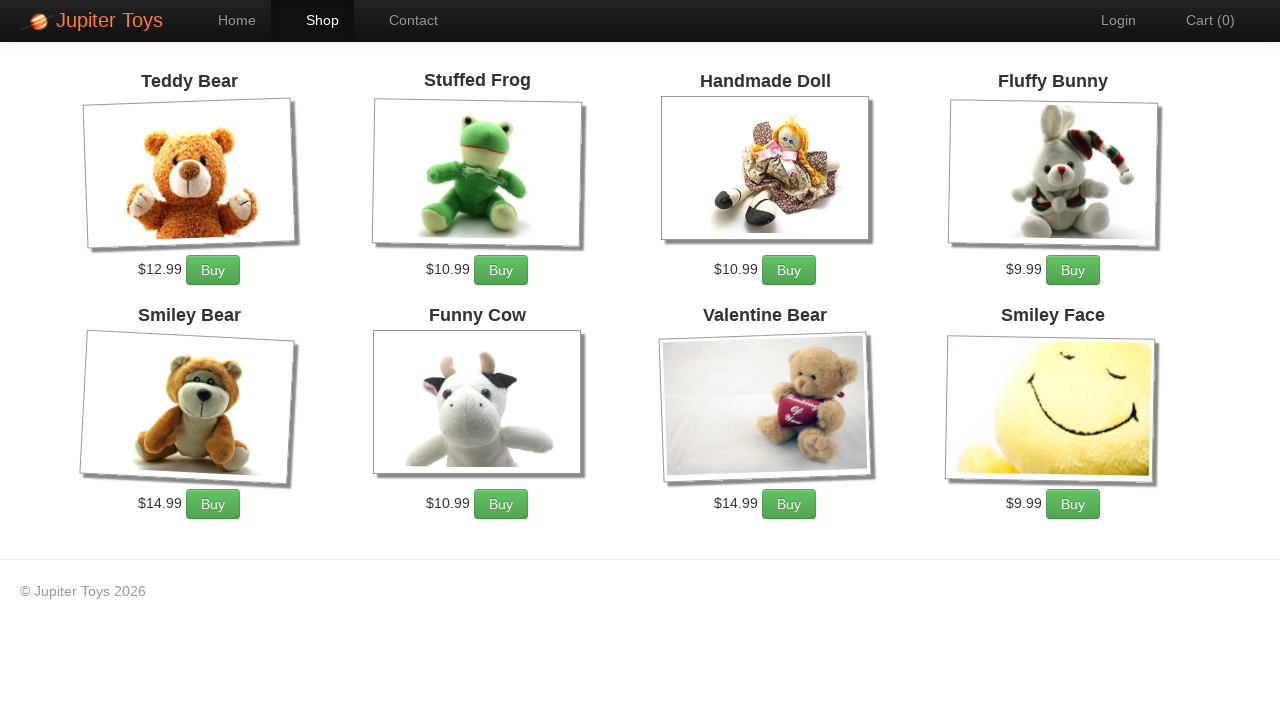

Added Funny Cow to cart (1st time) at (501, 504) on li:has-text('Funny Cow') a.btn.btn-success
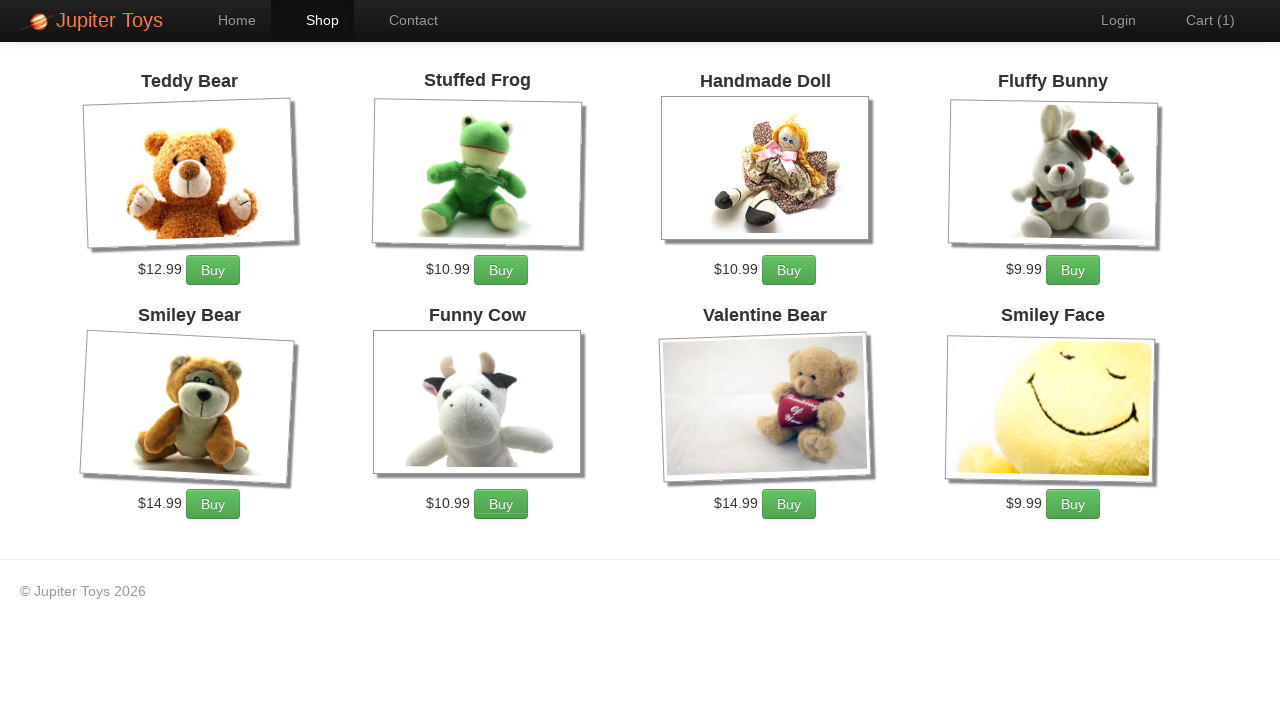

Added Funny Cow to cart (2nd time) at (501, 504) on li:has-text('Funny Cow') a.btn.btn-success
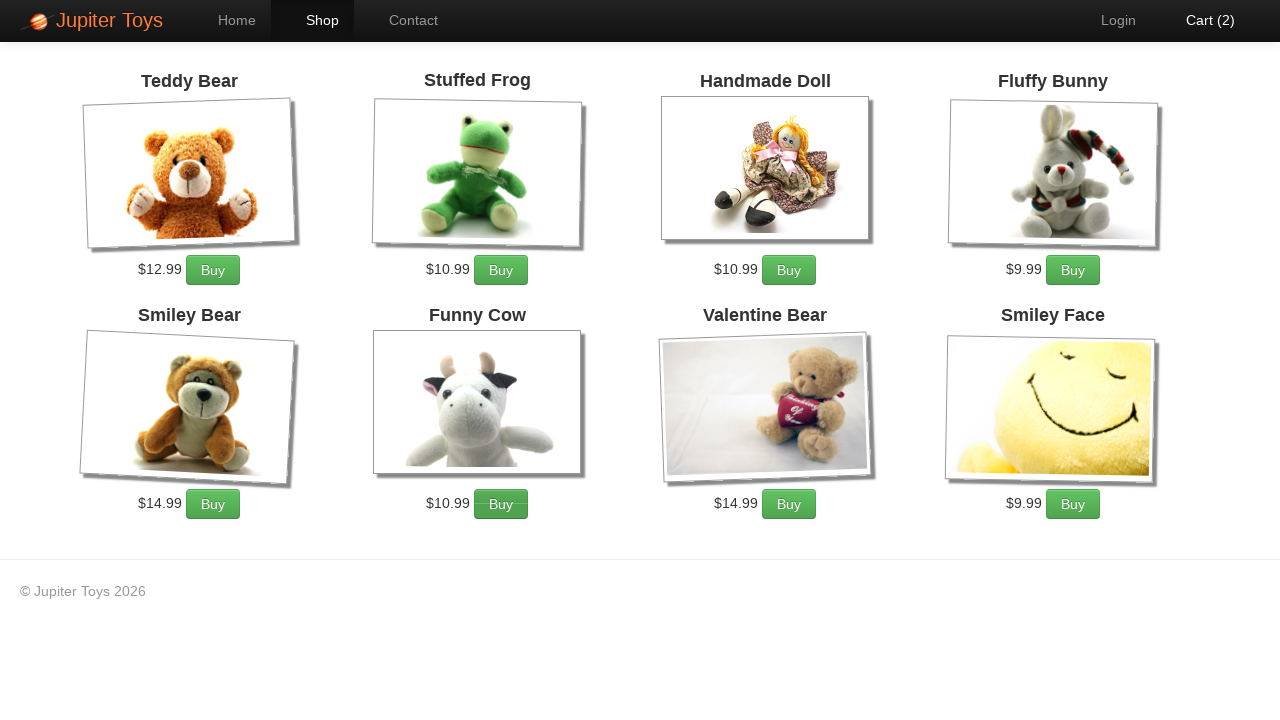

Added Fluffy Bunny to cart at (1073, 270) on li:has-text('Fluffy Bunny') a.btn.btn-success
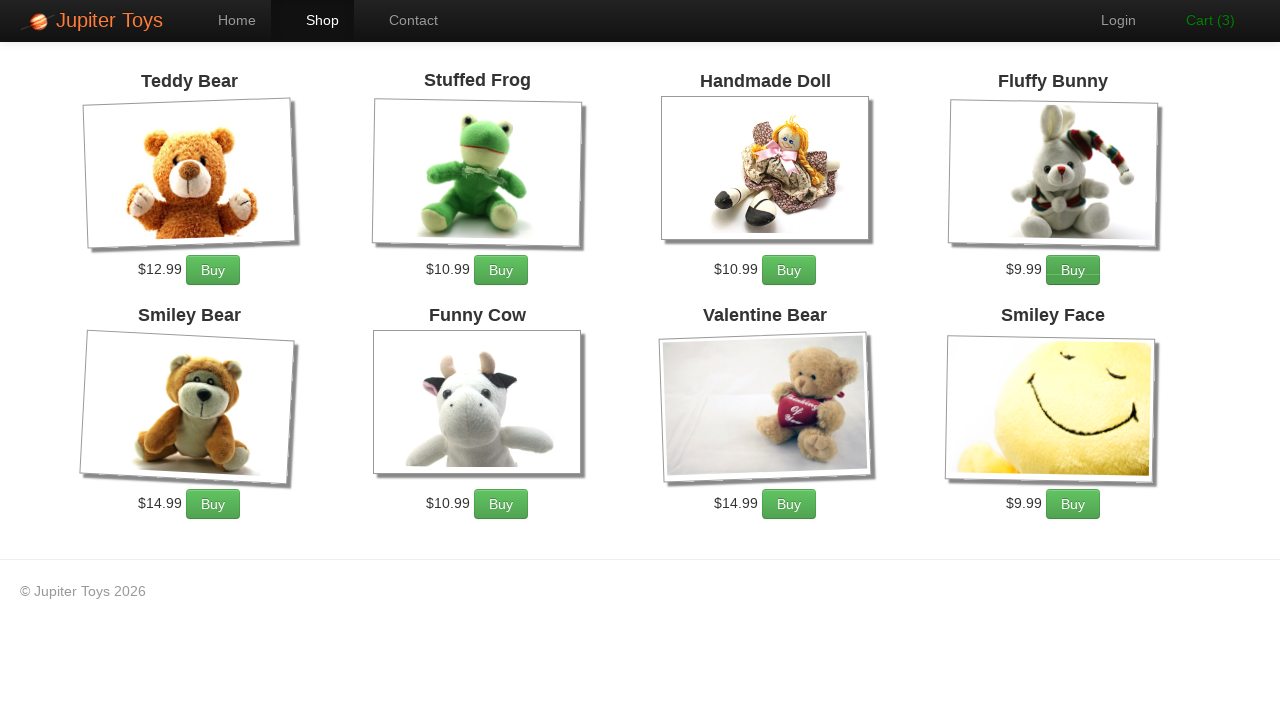

Clicked Cart navigation link at (1200, 20) on #nav-cart
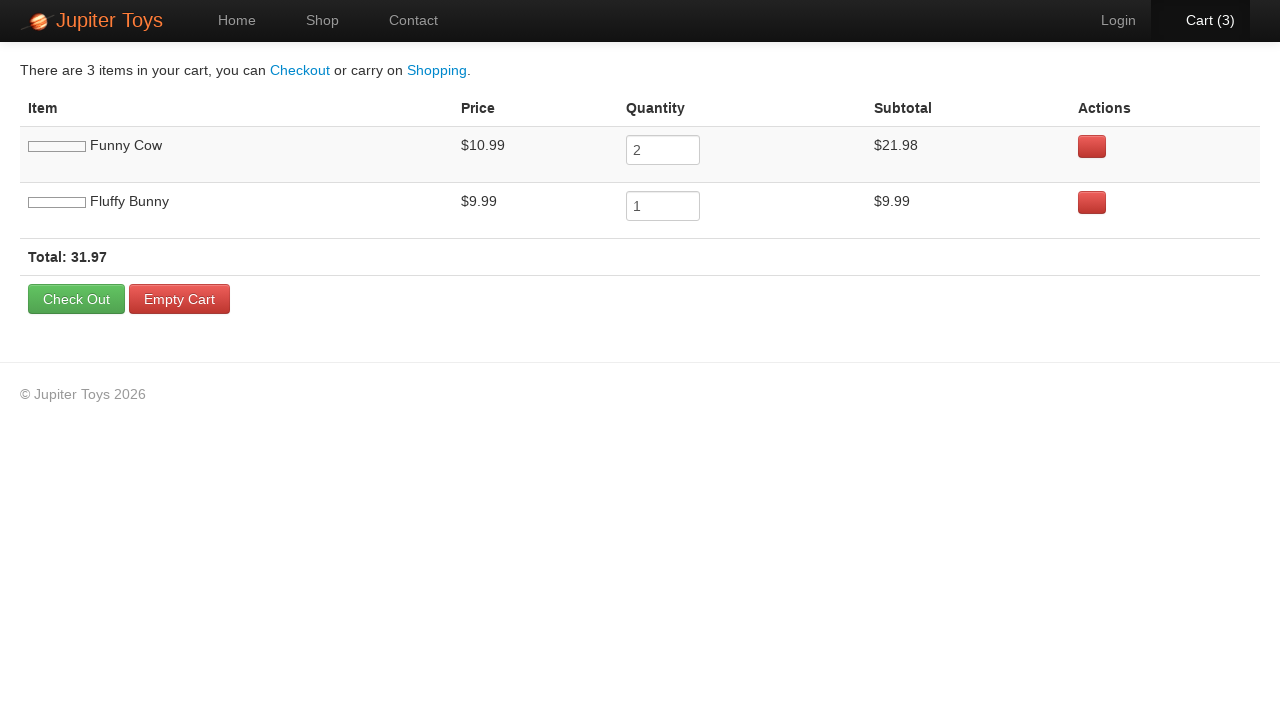

Cart message displayed
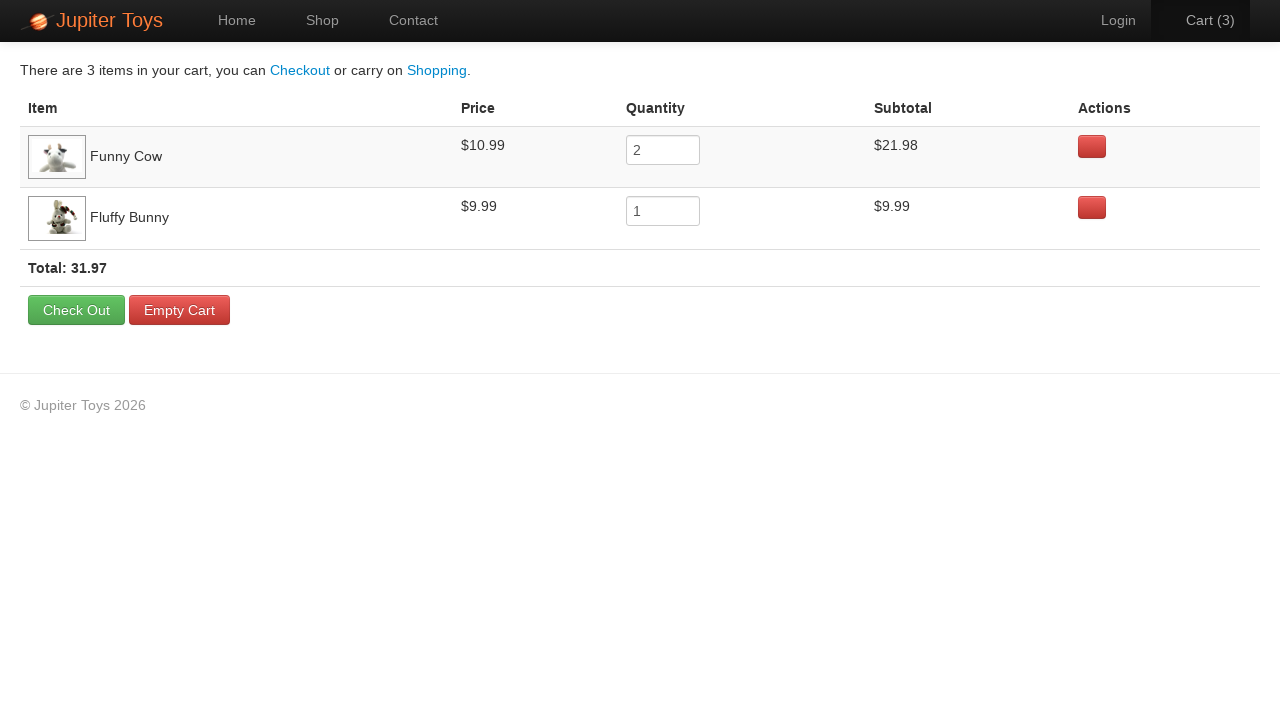

Cart items table loaded with expected products
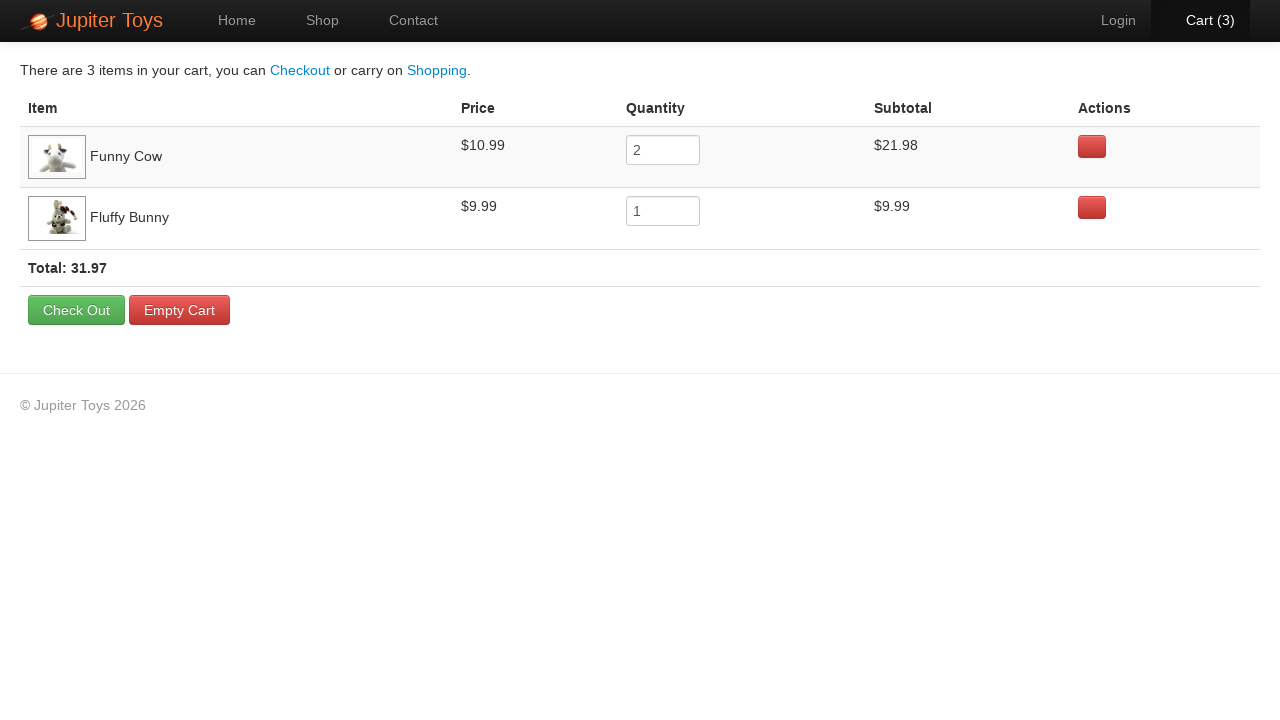

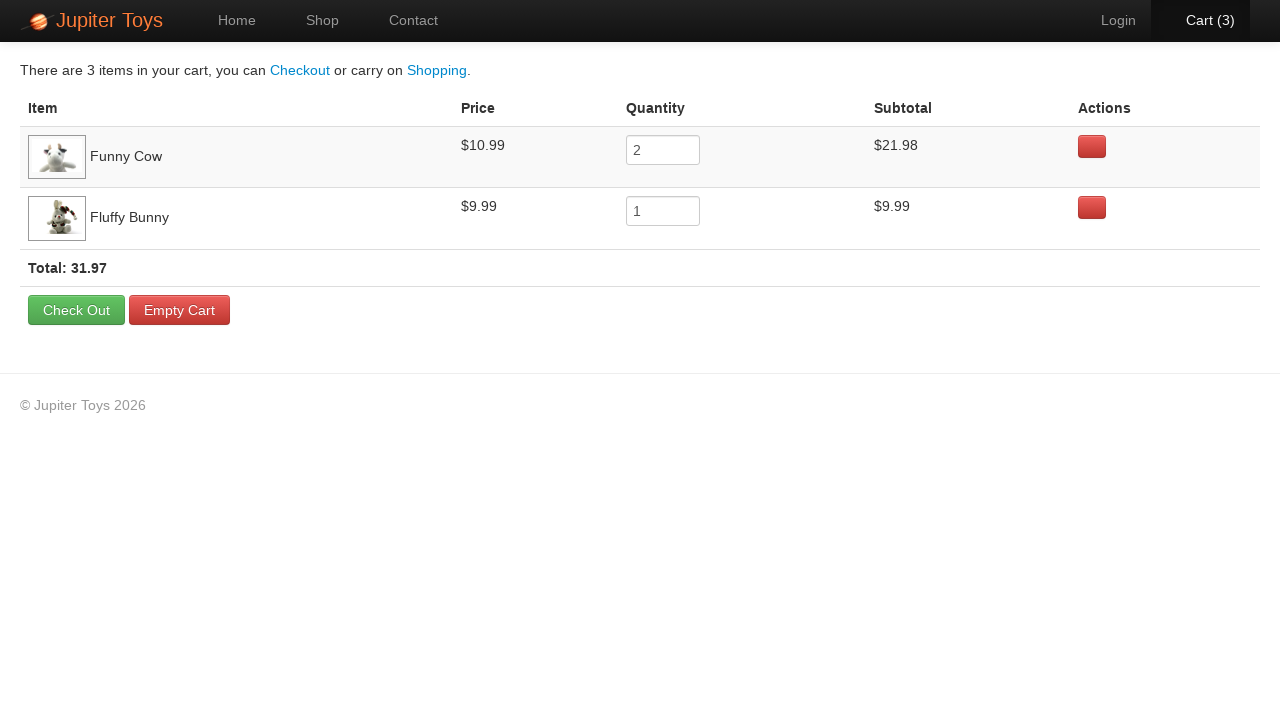